Tests the Ukrainian government license plate lookup form by selecting a region (Lviv), service center (Whole region), vehicle type (Light car and truck), submitting the form, and navigating through result pages.

Starting URL: https://opendata.hsc.gov.ua/check-leisure-license-plates/

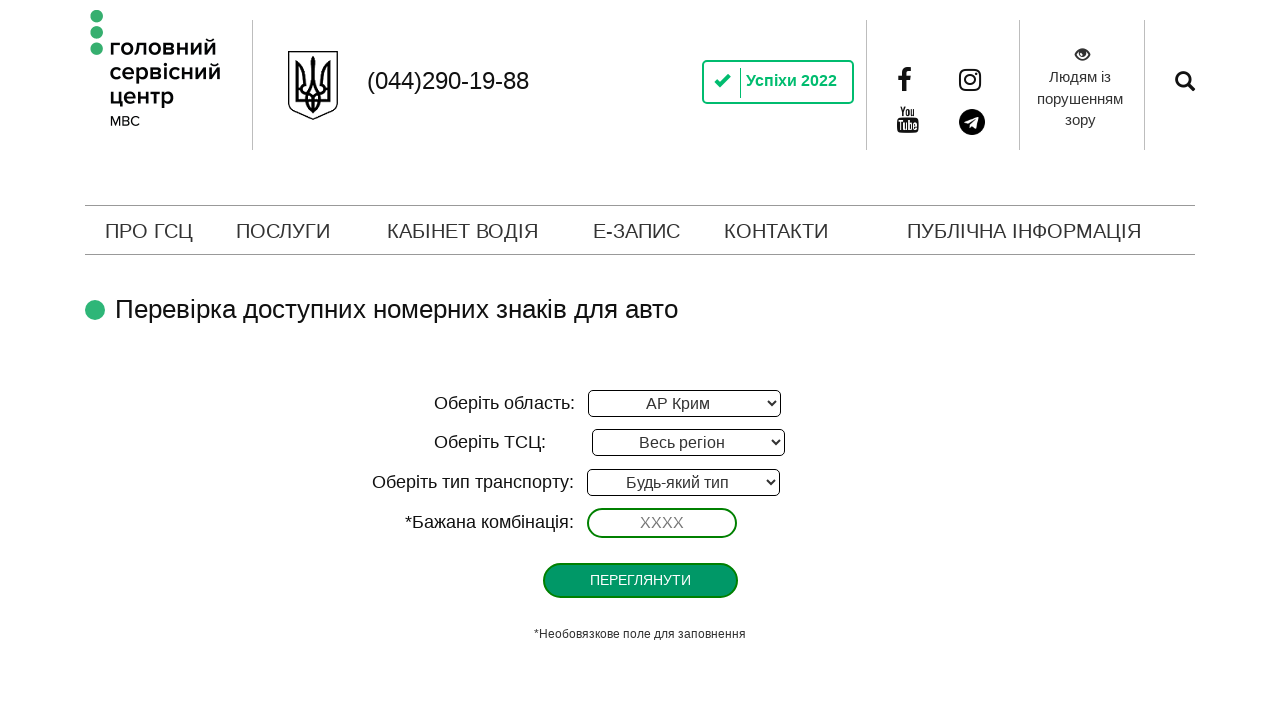

Region dropdown loaded
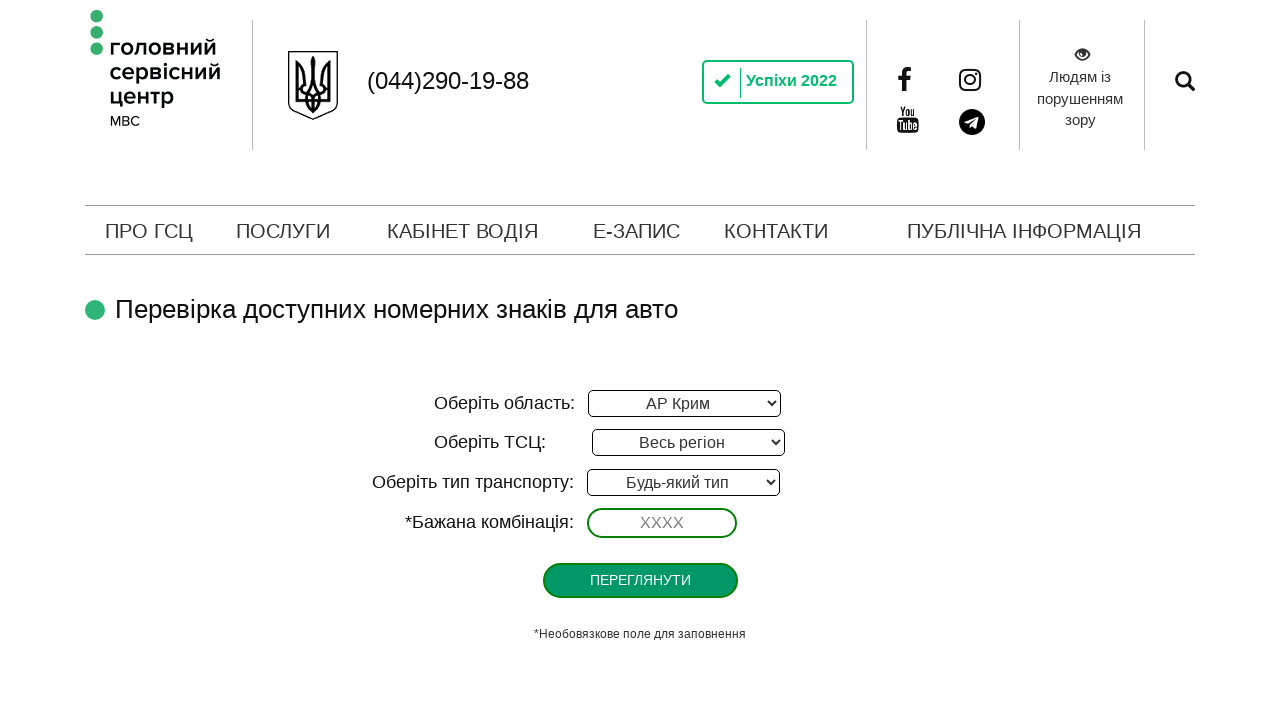

Selected Lviv region from dropdown on select[name="region"]
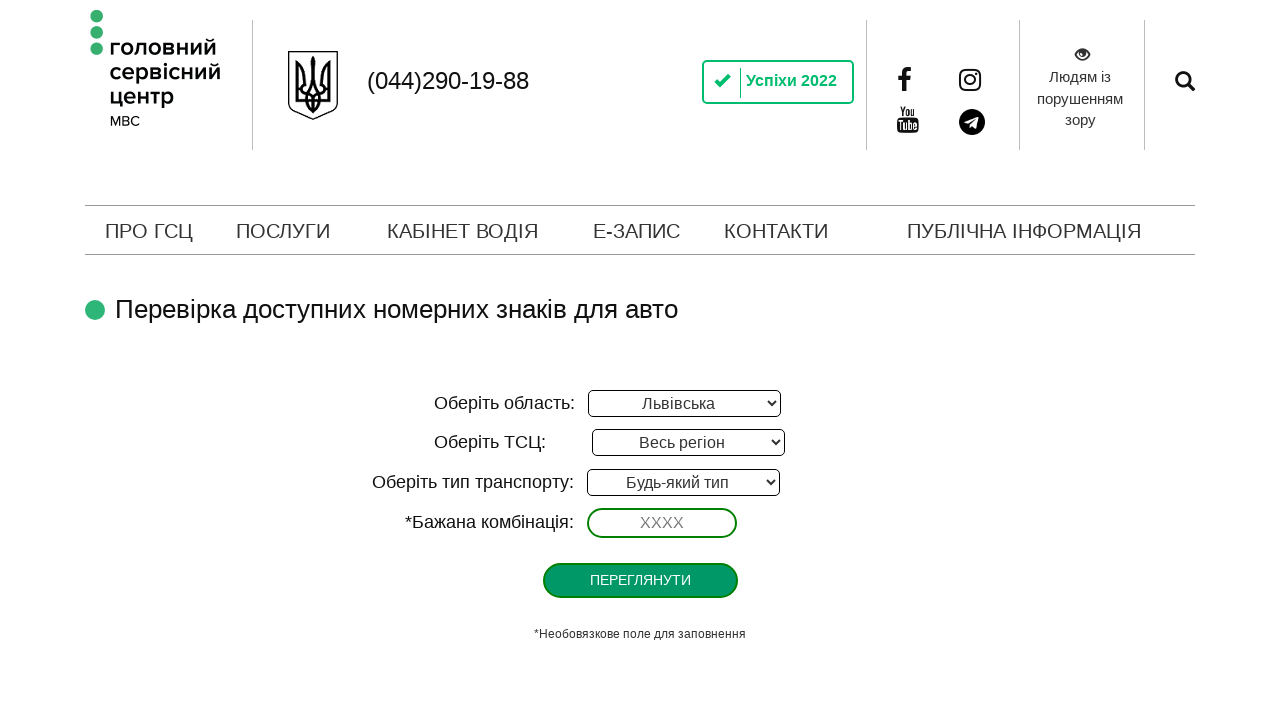

Waited for dependent dropdown to update
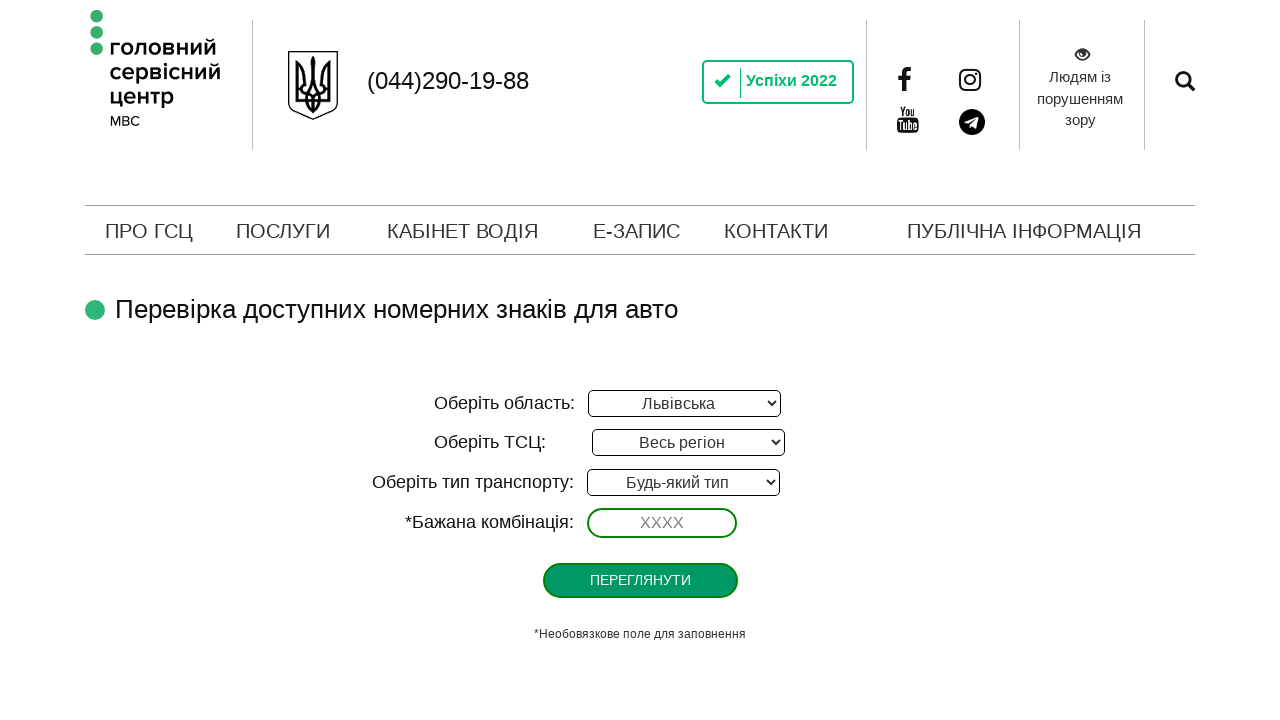

Selected 'Whole region' for service center on select[name="tsc"]
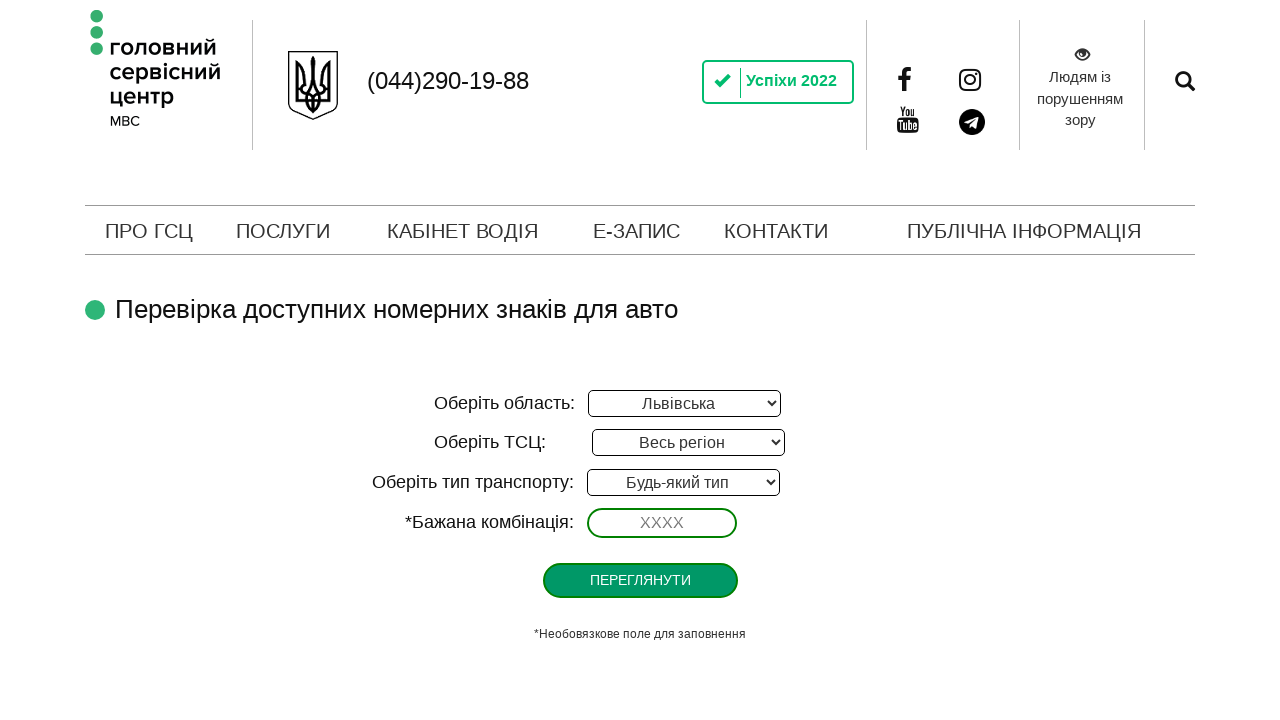

Waited for form to update
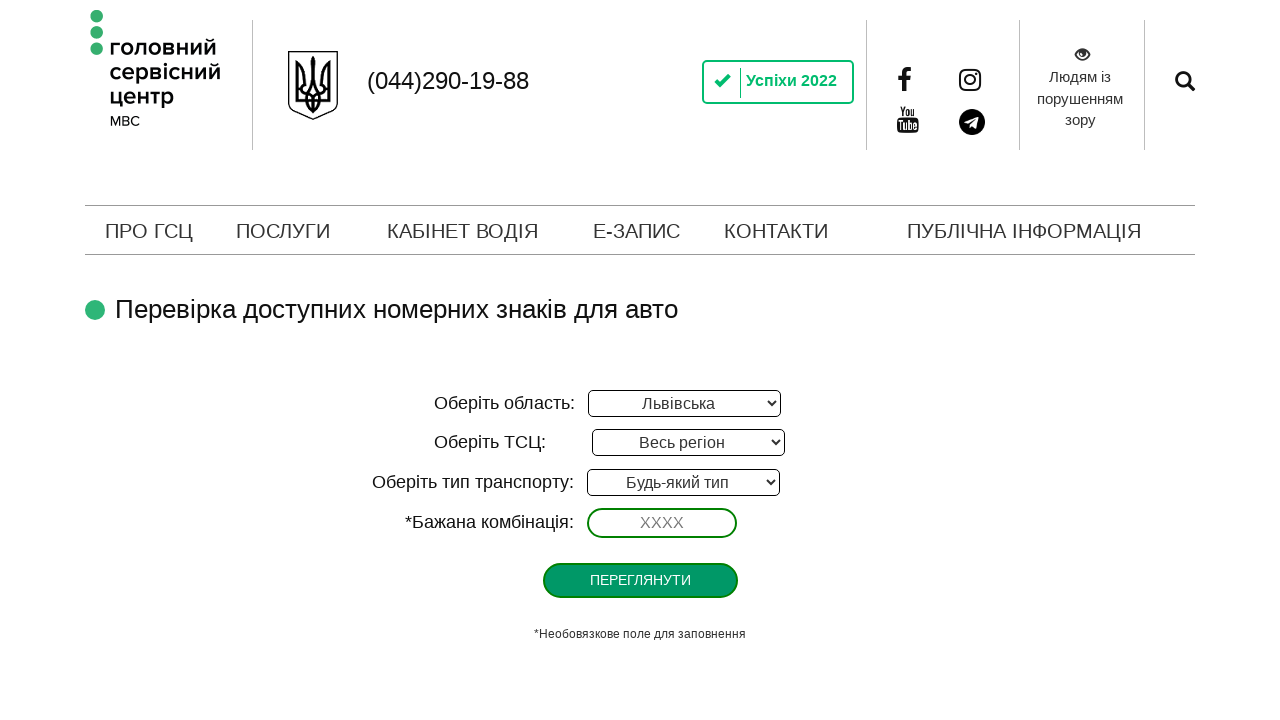

Selected 'Light car and truck' vehicle type on select[name="type_venichle"]
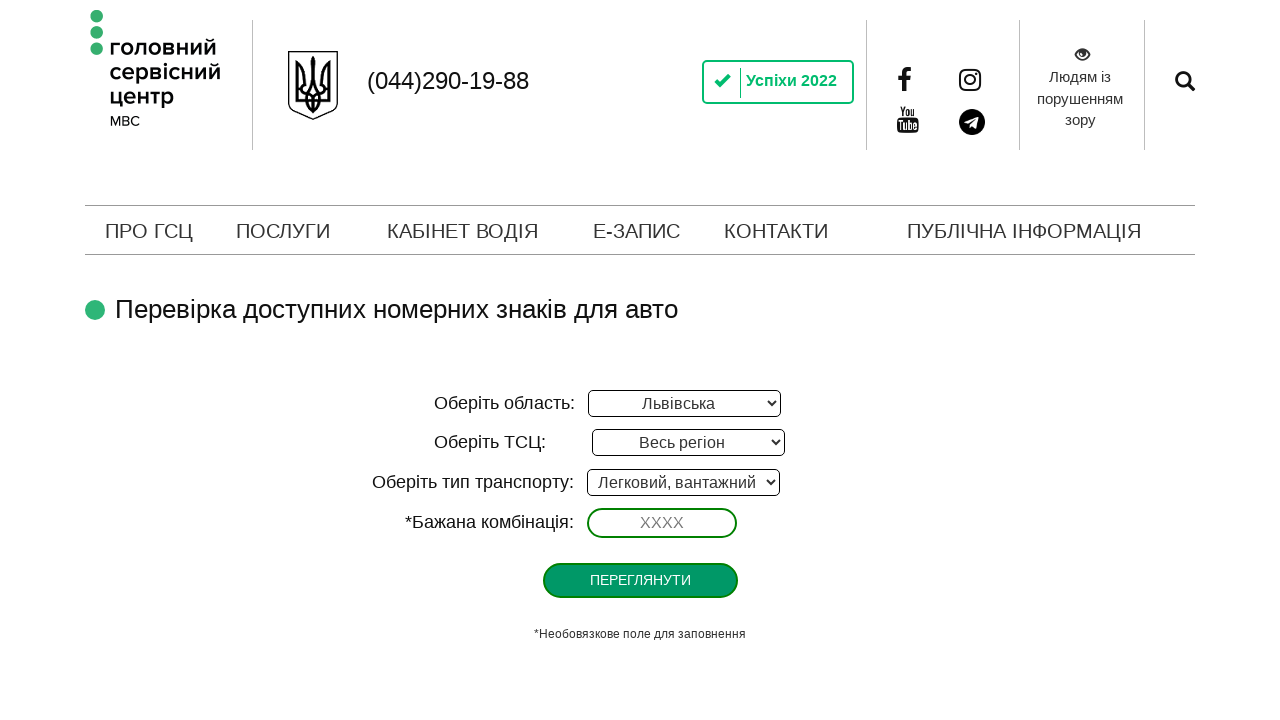

Waited before form submission
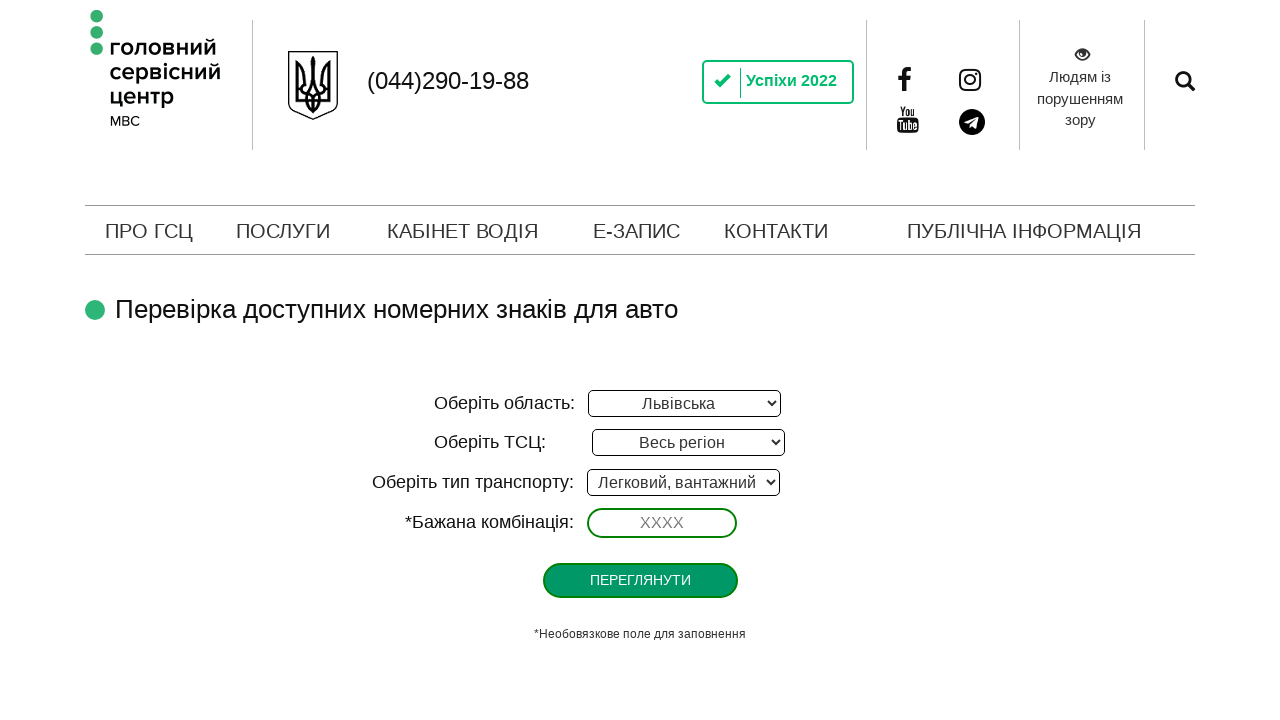

Clicked 'ПЕРЕГЛЯНУТИ' (View) submit button at (640, 580) on input[type="submit"][value="ПЕРЕГЛЯНУТИ"]
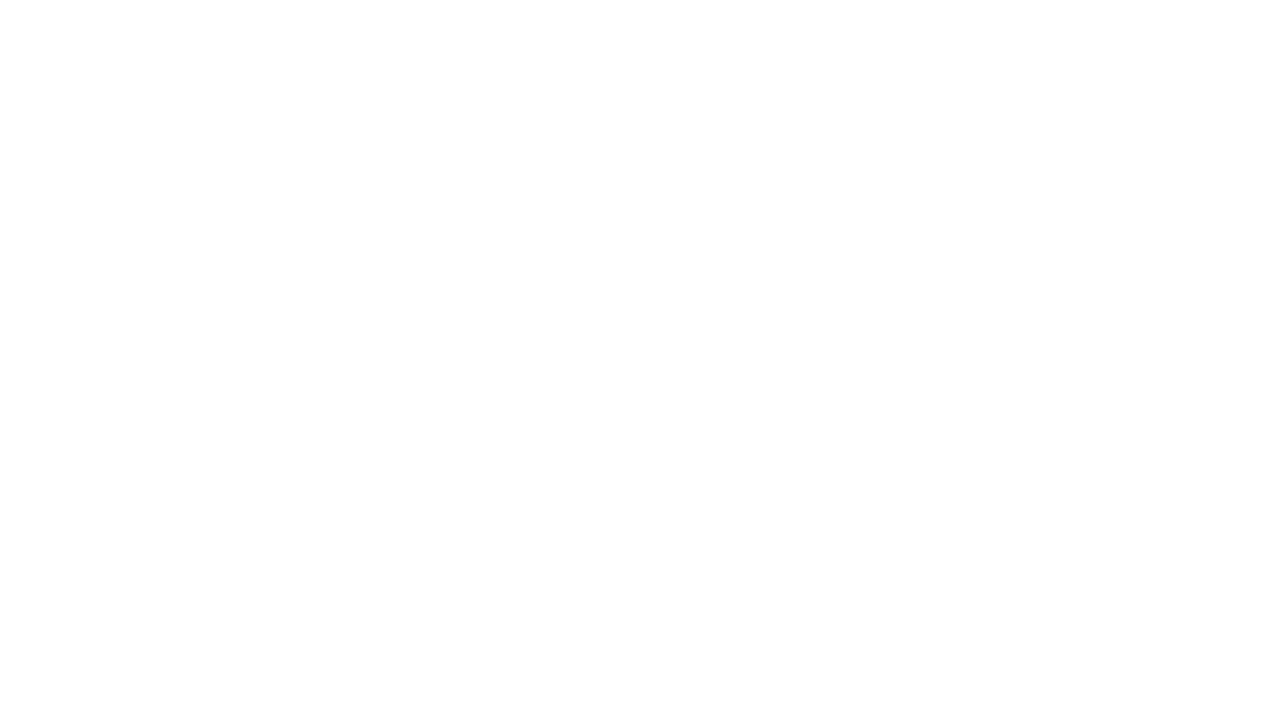

Results table loaded with data
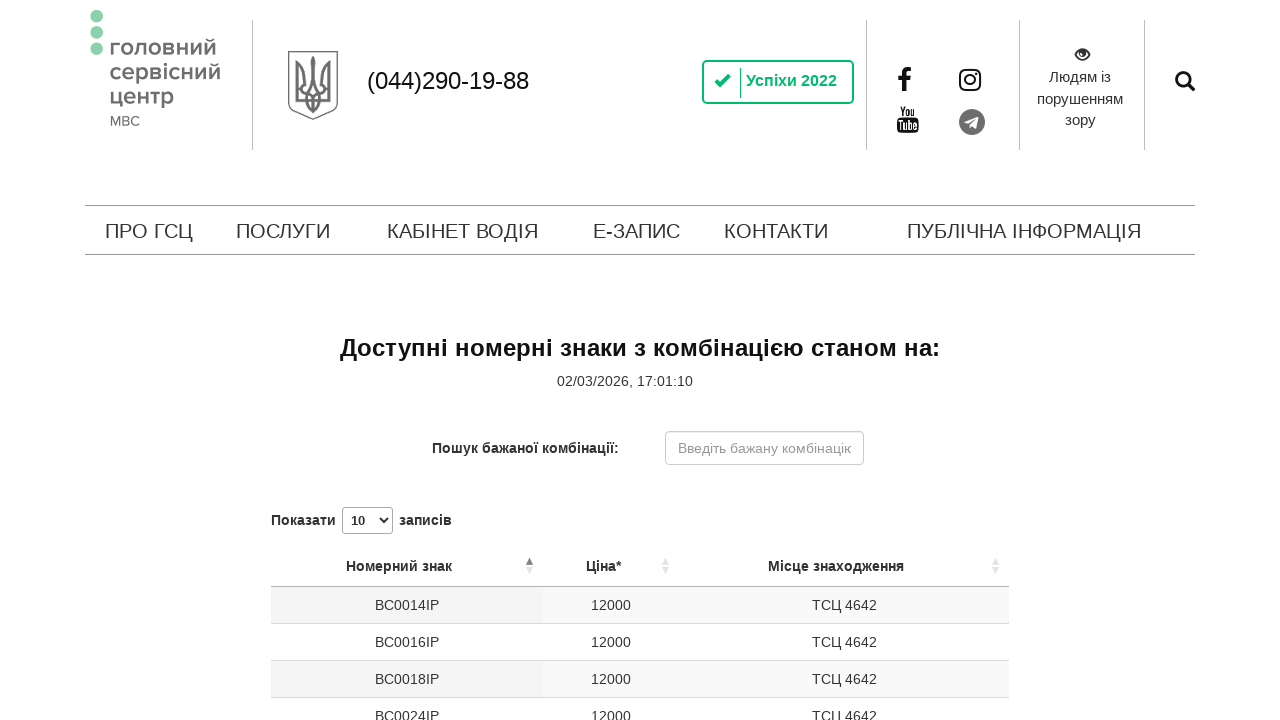

Clicked 'Наступна' (Next) button to navigate to next page at (963, 370) on a:has-text("Наступна")
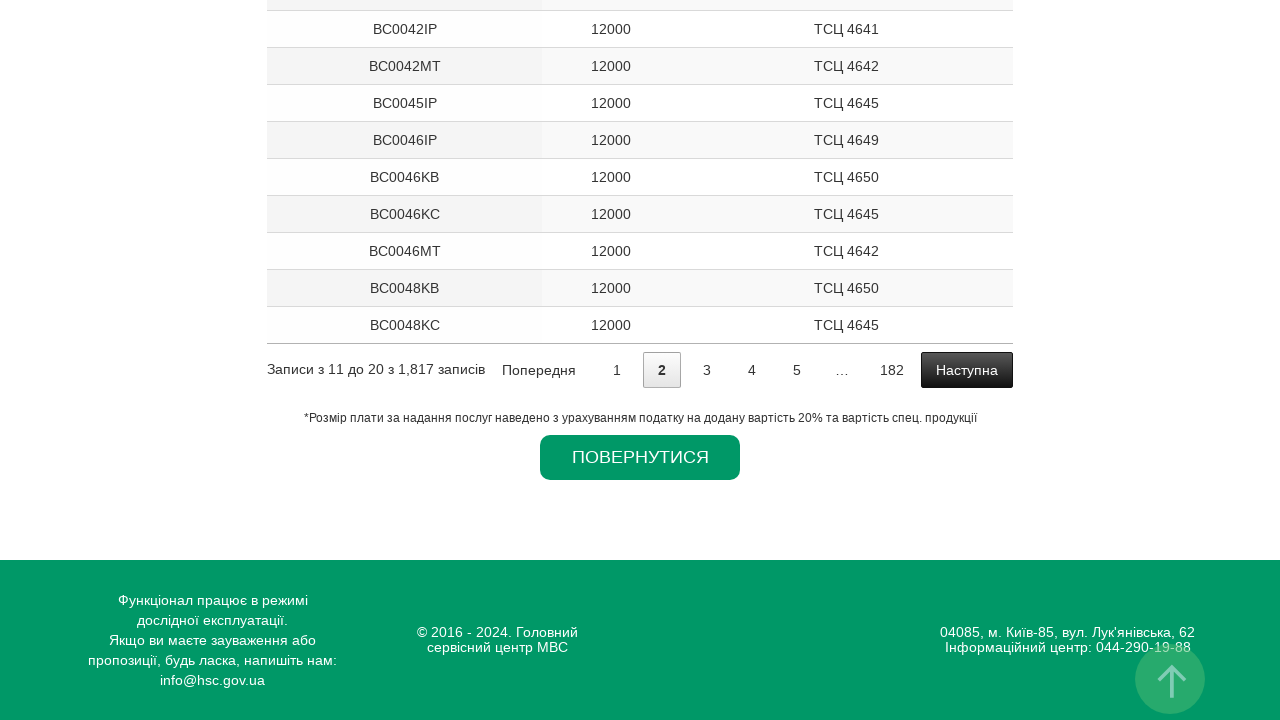

Next page results loaded
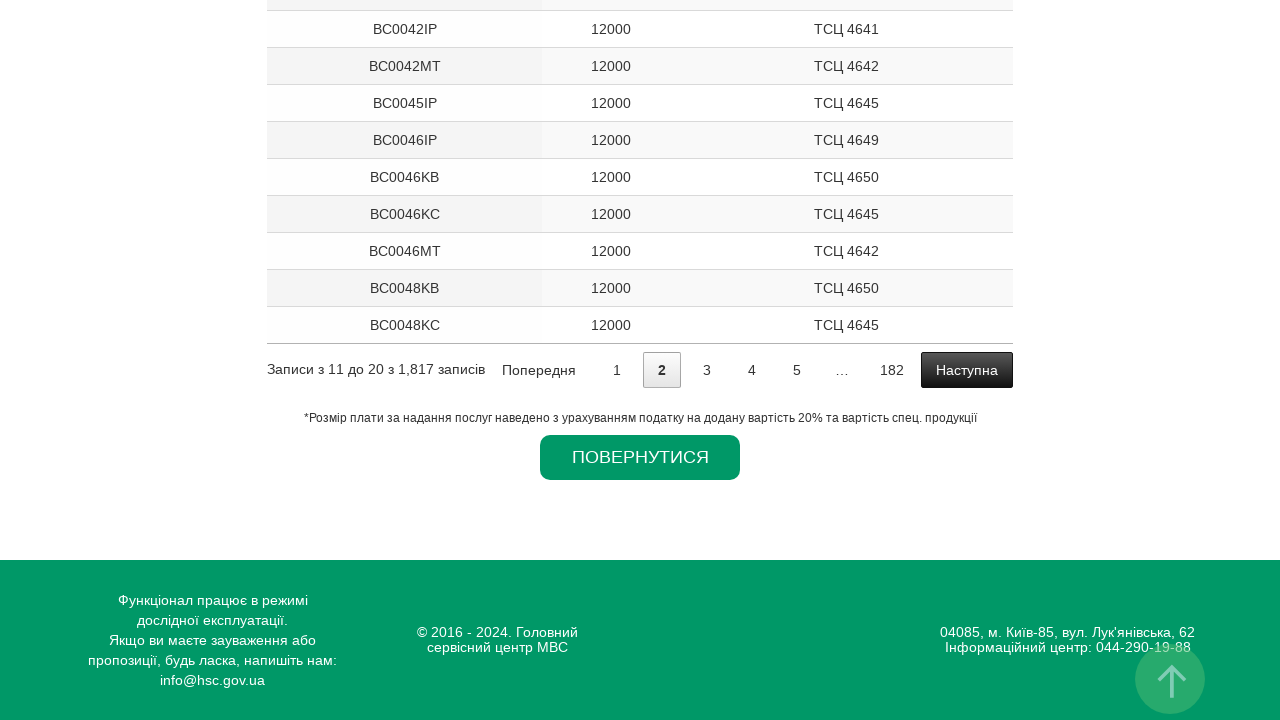

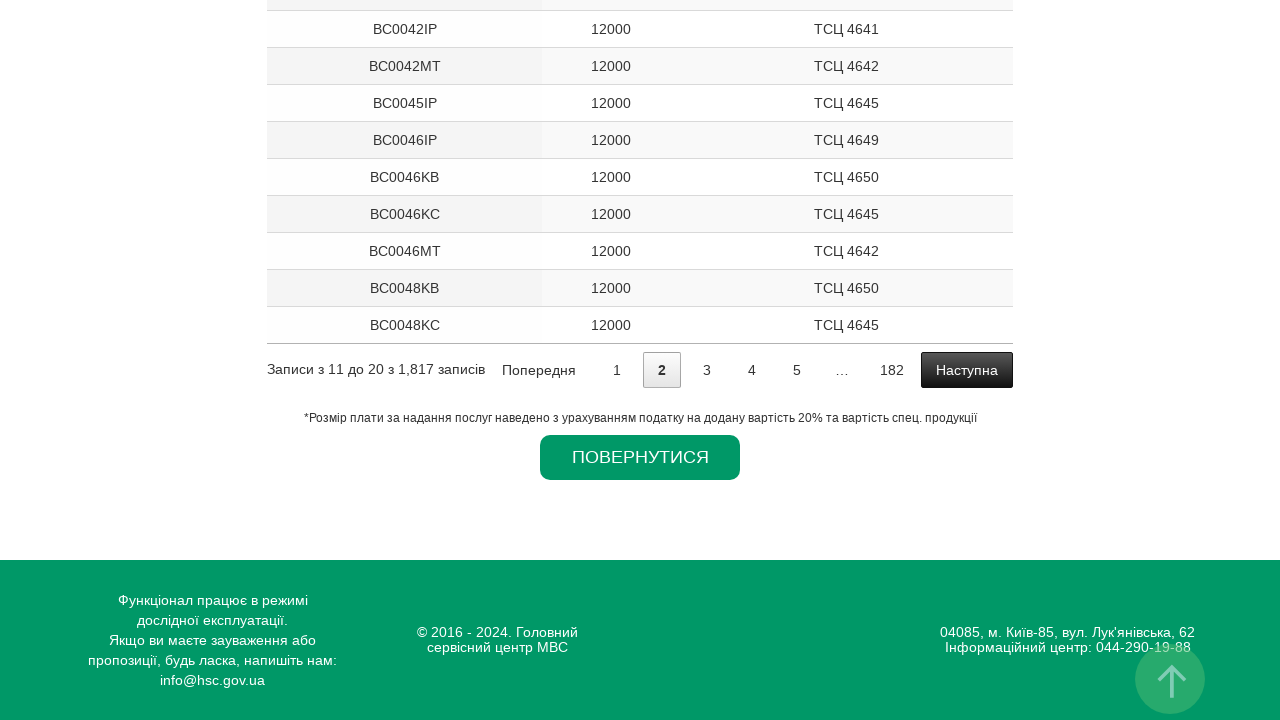